Tests the subtraction operation on a basic calculator by selecting Prototype build, entering two numbers (2 and 3), performing subtraction, and verifying the result equals -1

Starting URL: https://testsheepnz.github.io/BasicCalculator.html

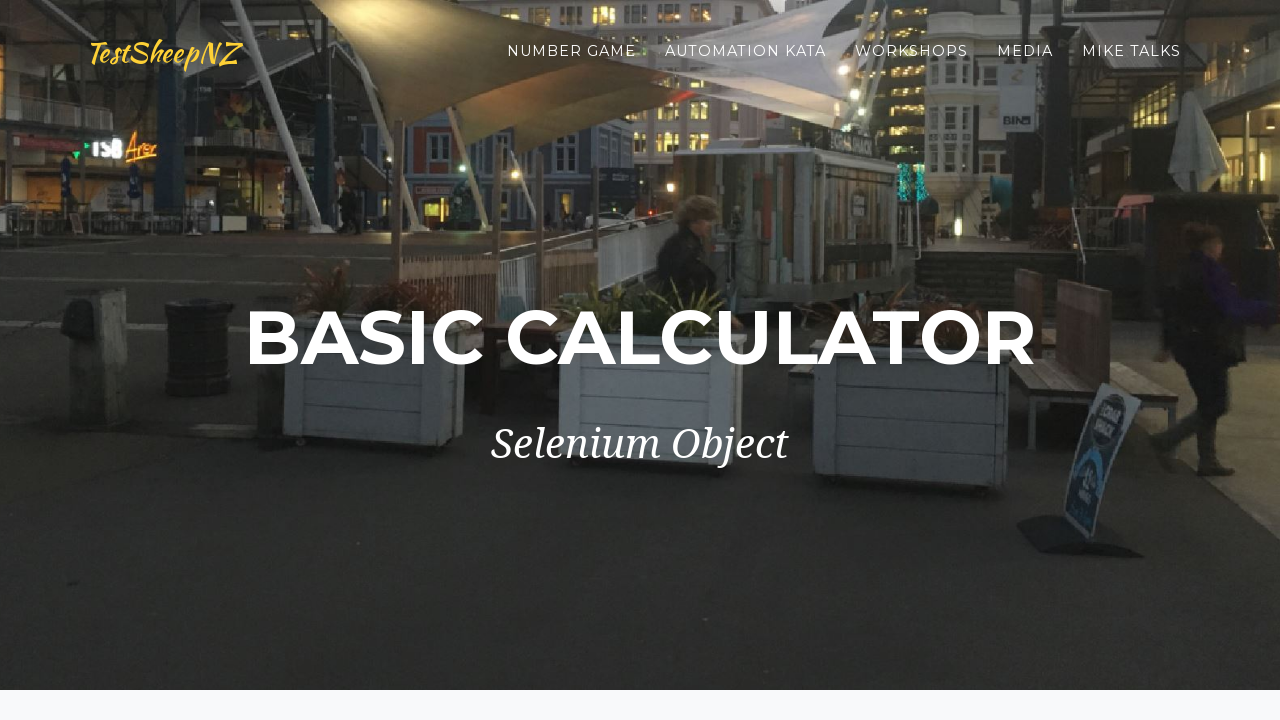

Scrolled down to the bottom of the page
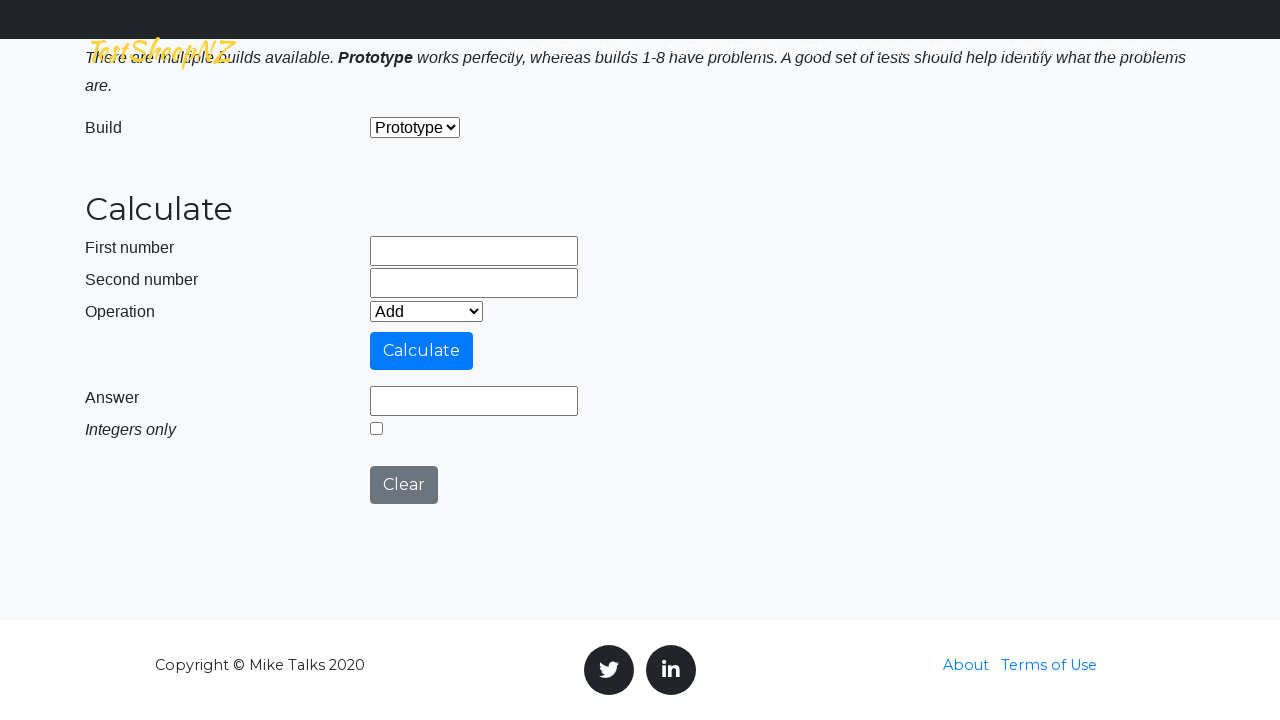

Selected 'Prototype' build from dropdown on #selectBuild
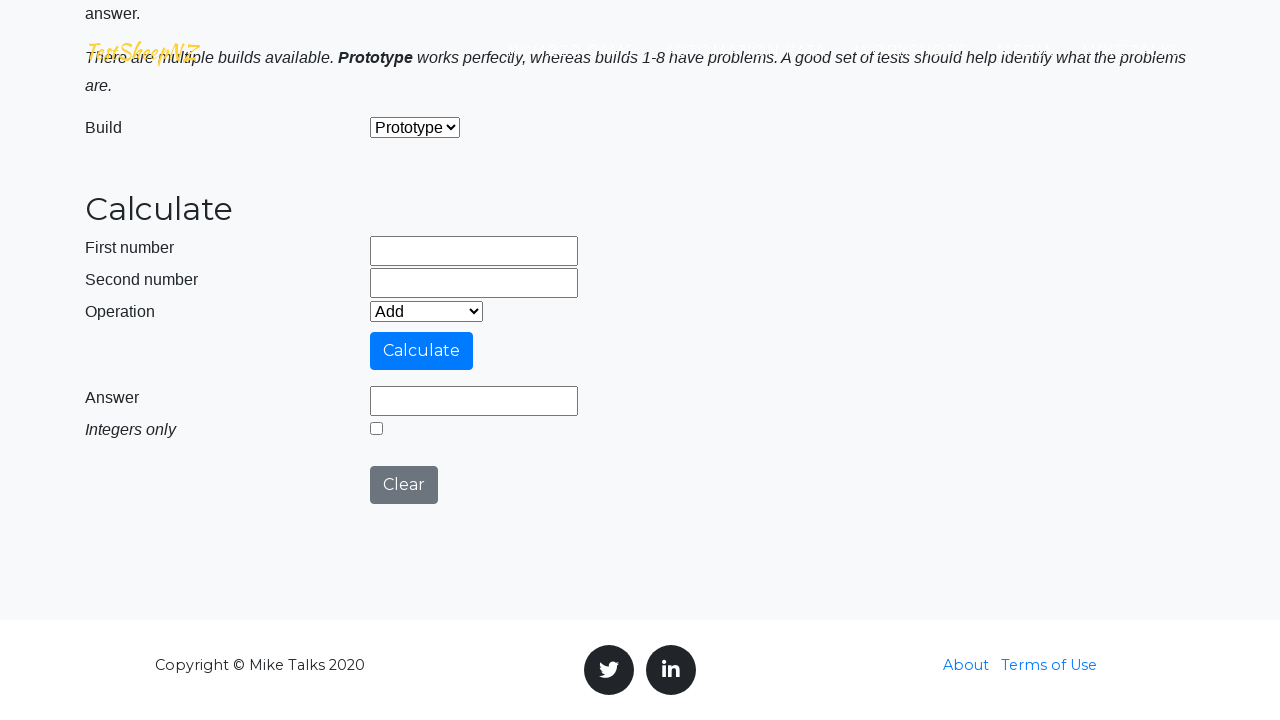

Entered '2' in the first number field on #number1Field
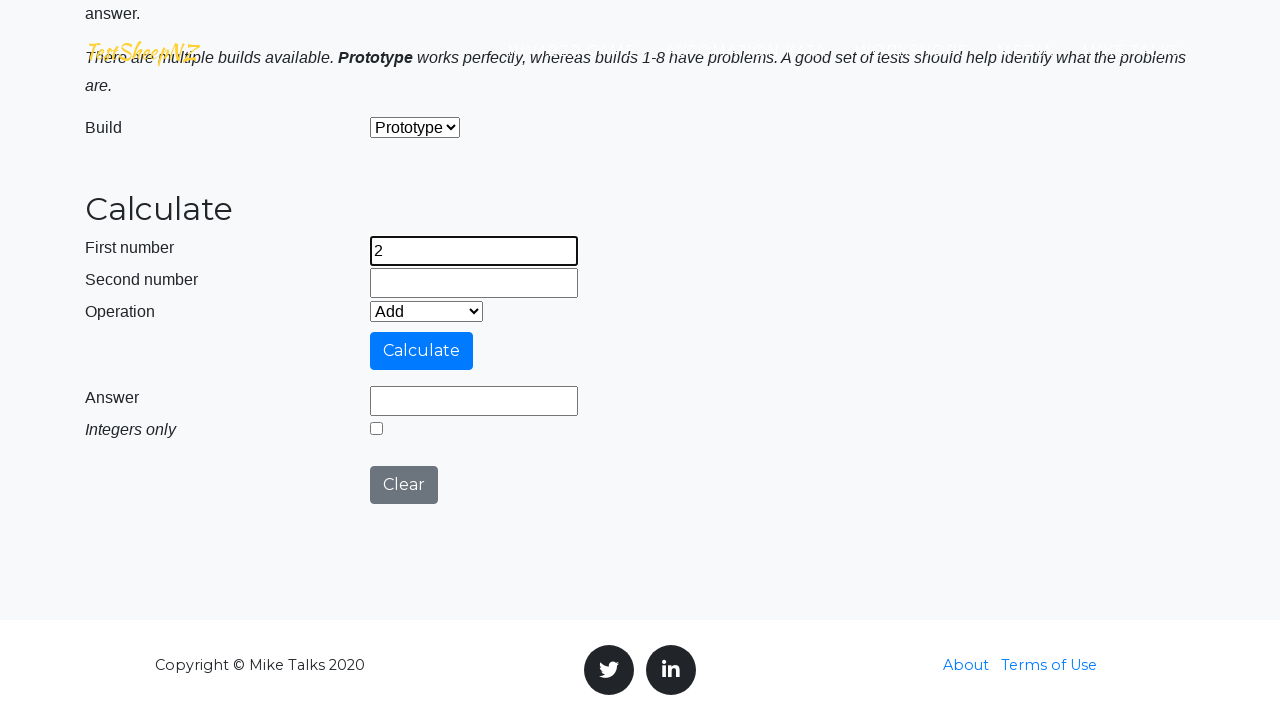

Entered '3' in the second number field on #number2Field
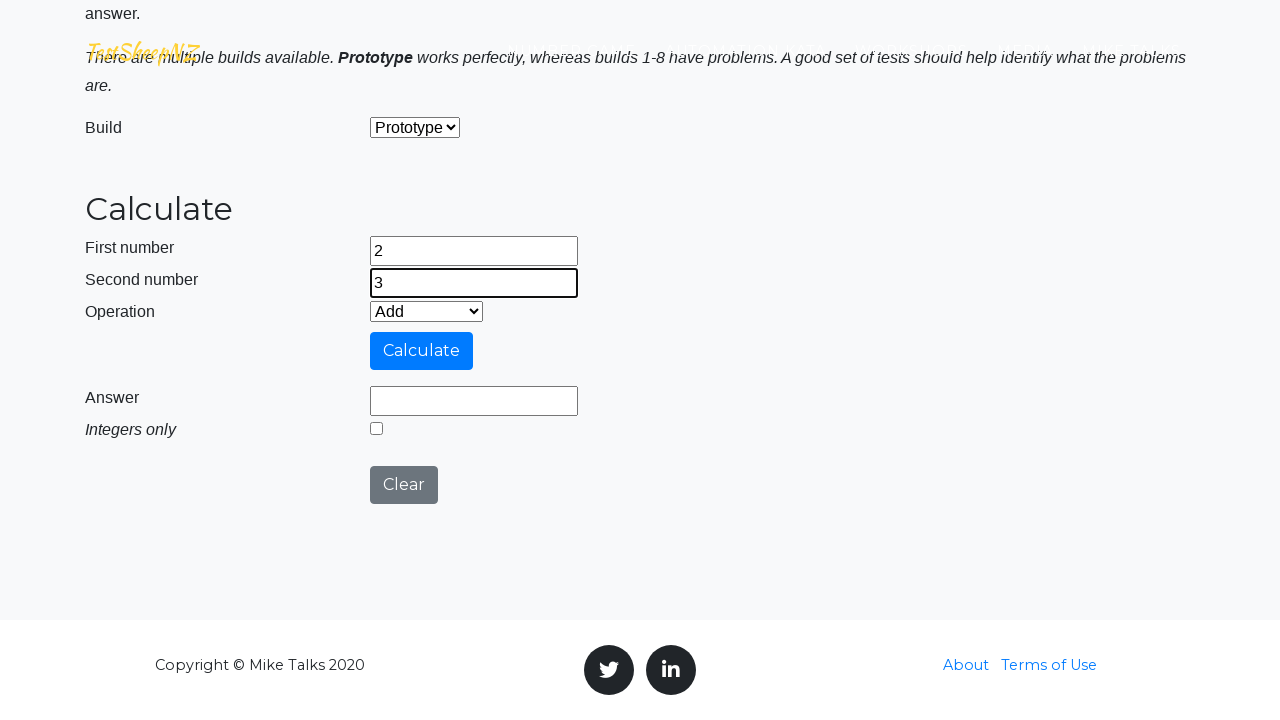

Selected 'Subtract' operation from dropdown on #selectOperationDropdown
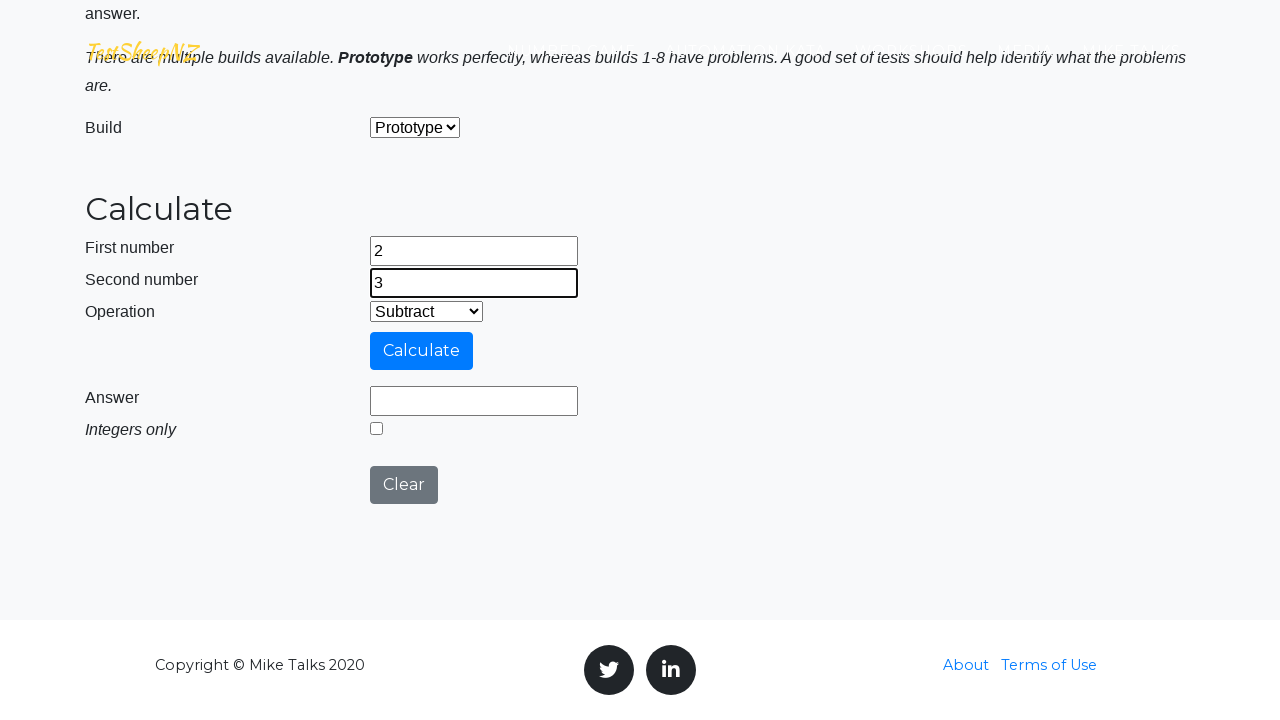

Clicked the Calculate button at (422, 351) on #calculateButton
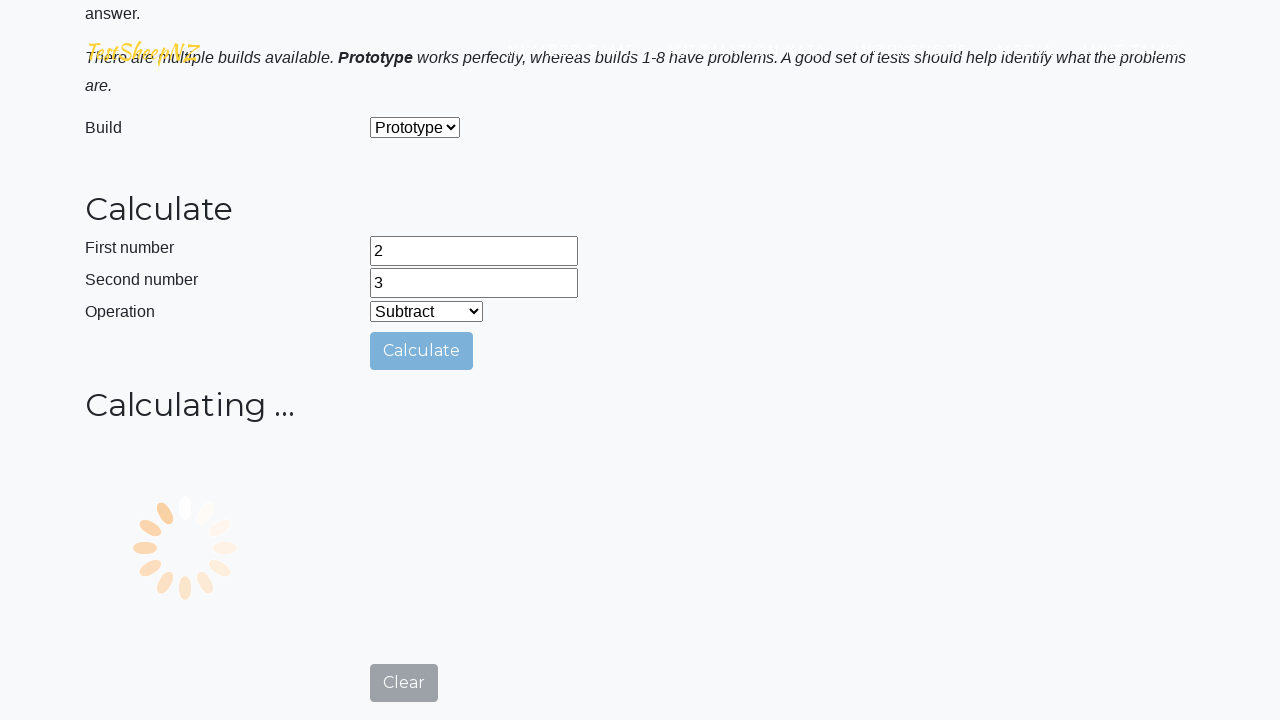

Verified that the answer field displays '-1'
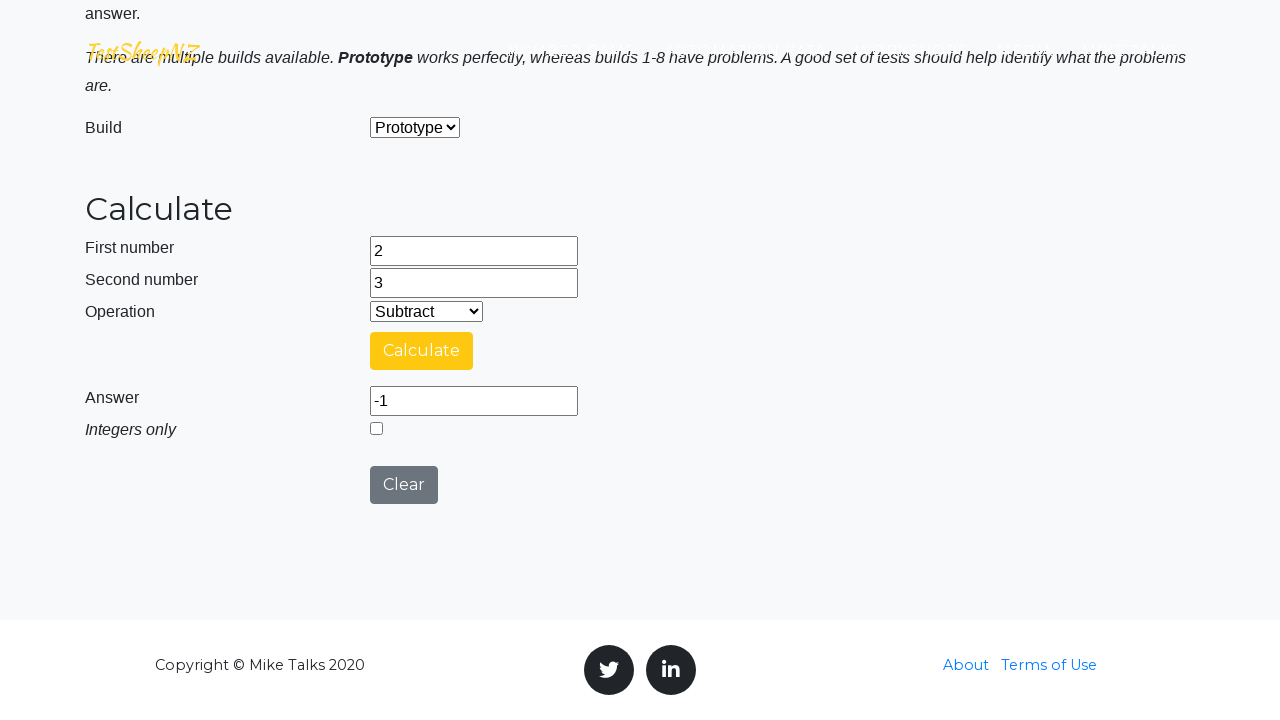

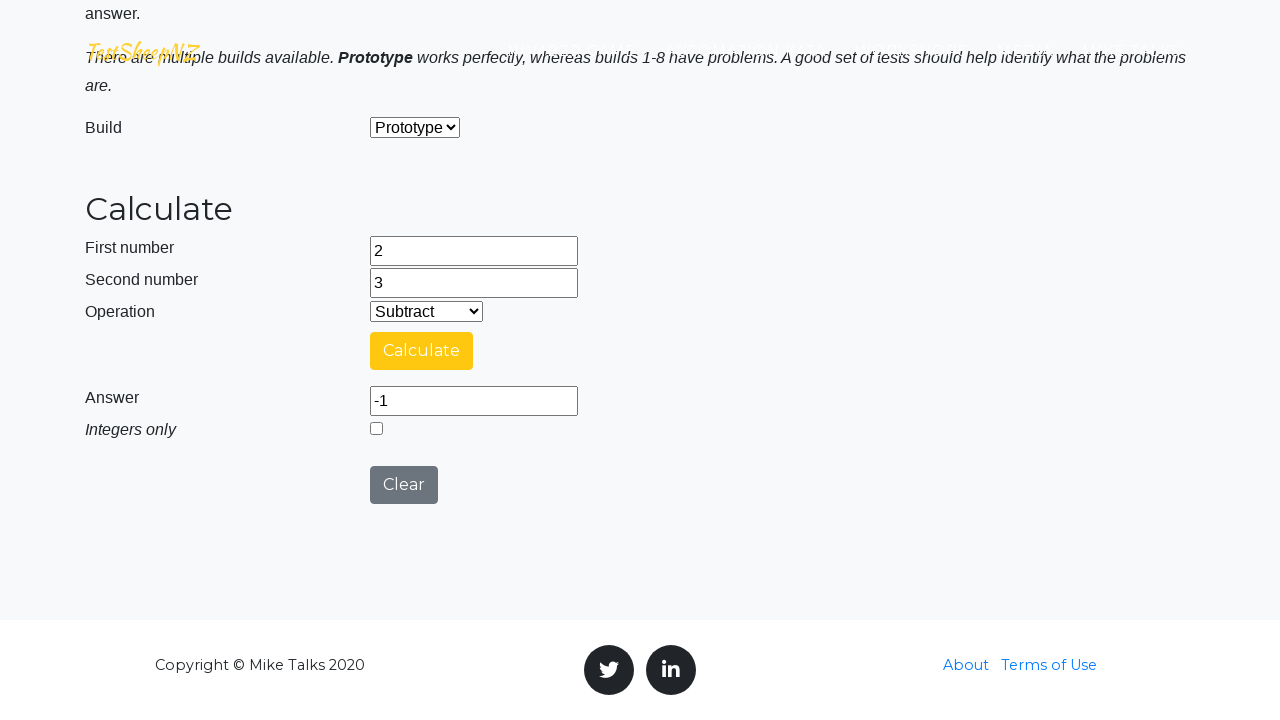